Tests that pressing Escape cancels edits to a todo item

Starting URL: https://demo.playwright.dev/todomvc

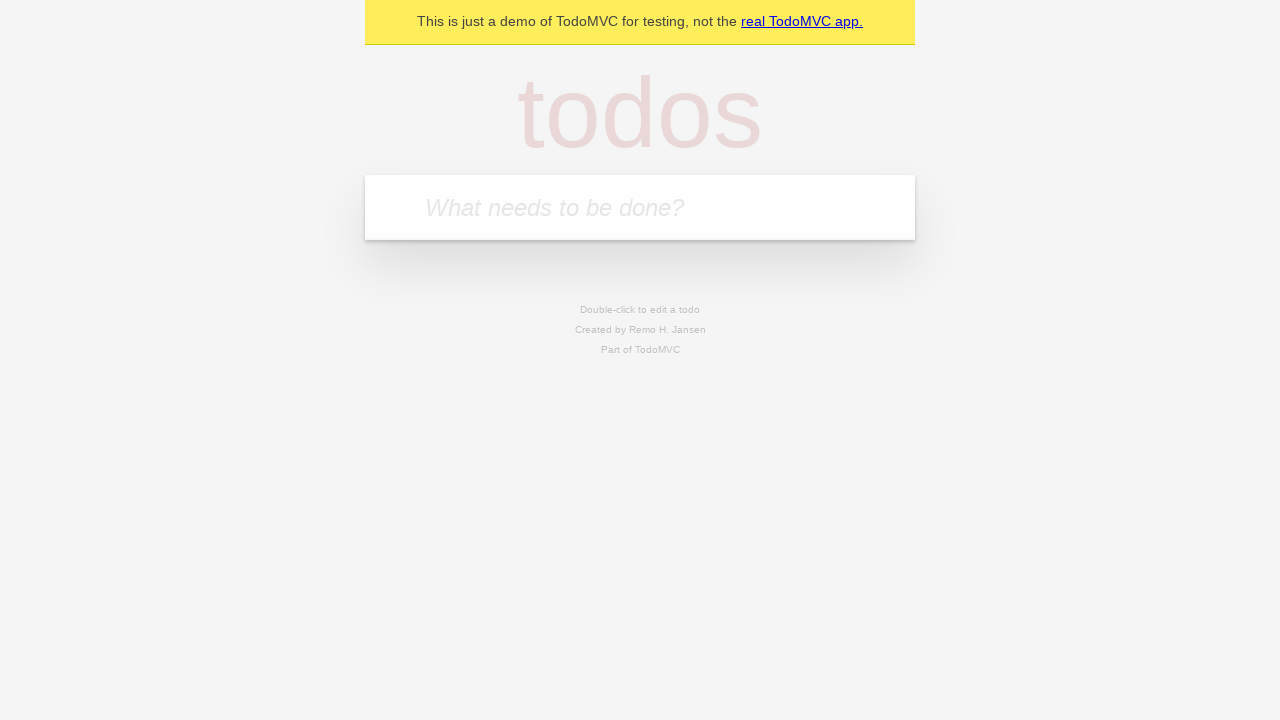

Filled new todo field with 'buy some cheese' on internal:attr=[placeholder="What needs to be done?"i]
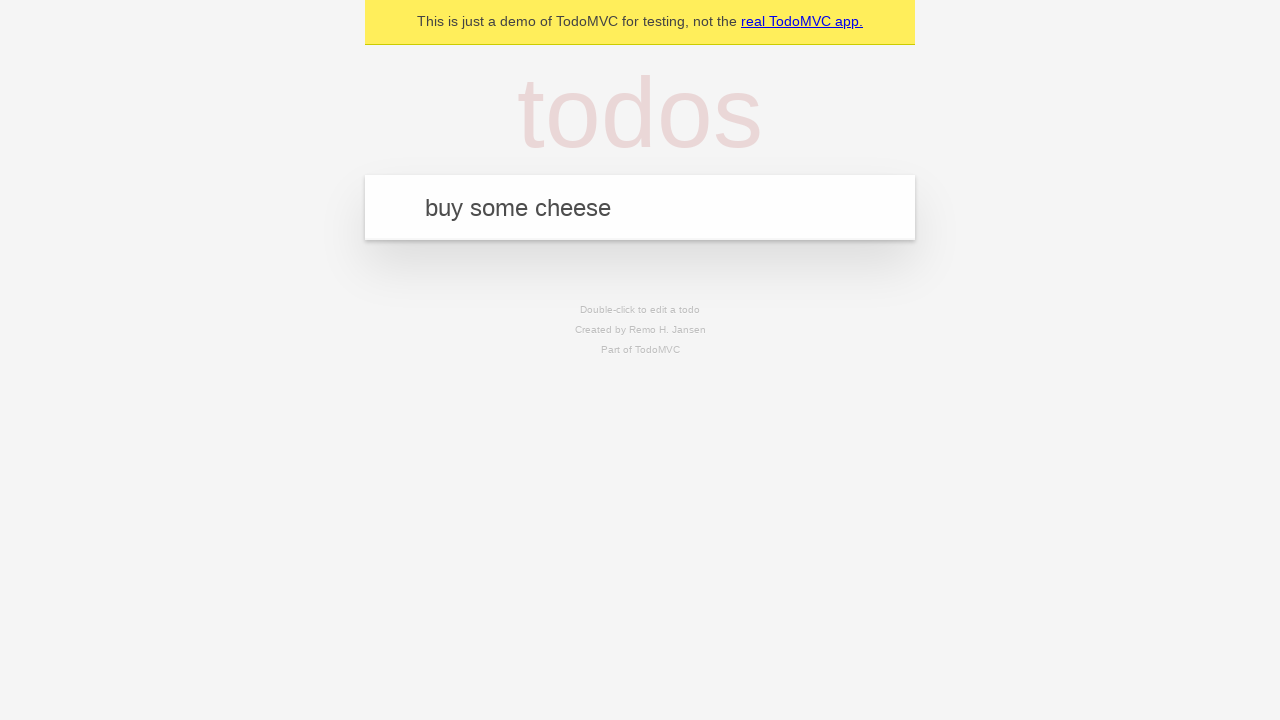

Pressed Enter to create todo 'buy some cheese' on internal:attr=[placeholder="What needs to be done?"i]
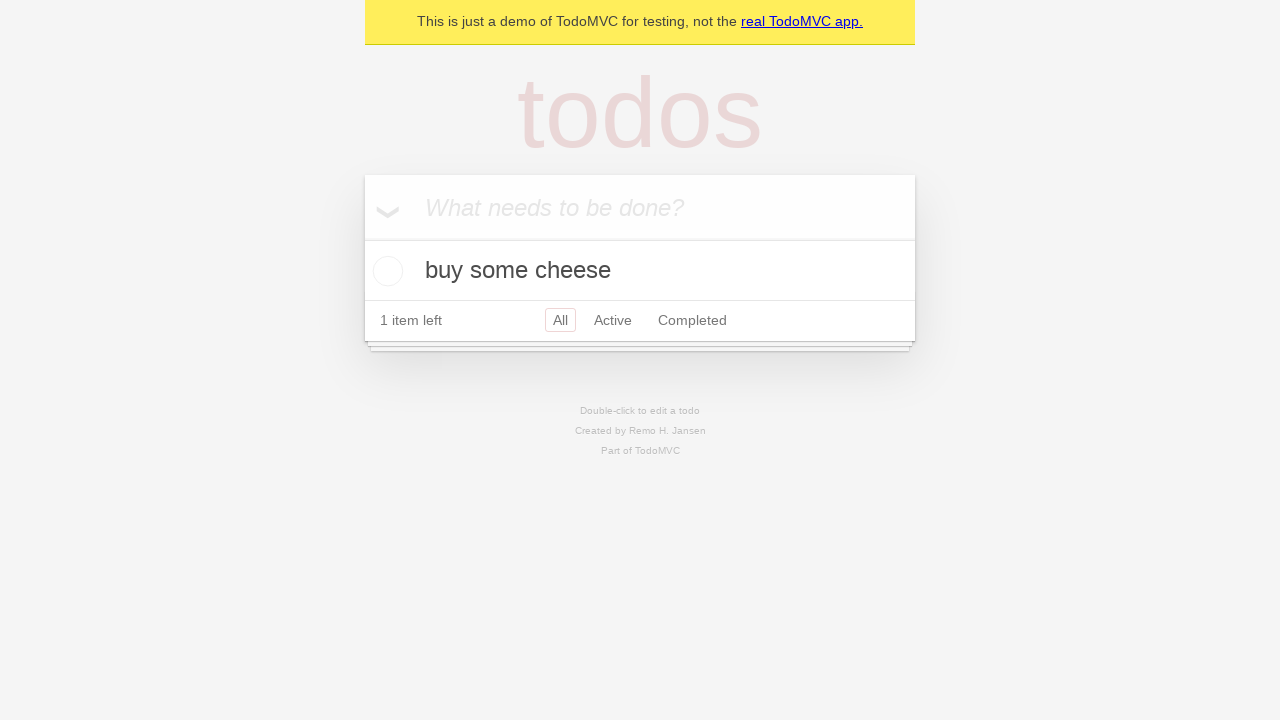

Filled new todo field with 'feed the cat' on internal:attr=[placeholder="What needs to be done?"i]
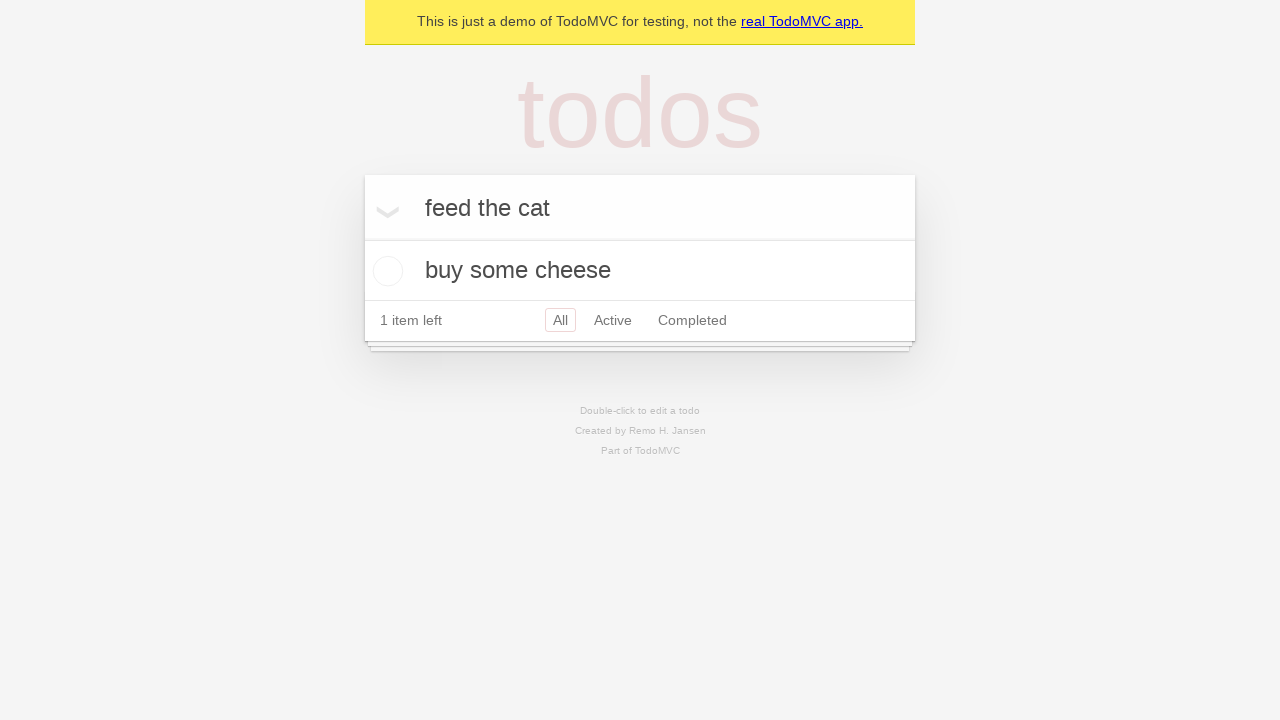

Pressed Enter to create todo 'feed the cat' on internal:attr=[placeholder="What needs to be done?"i]
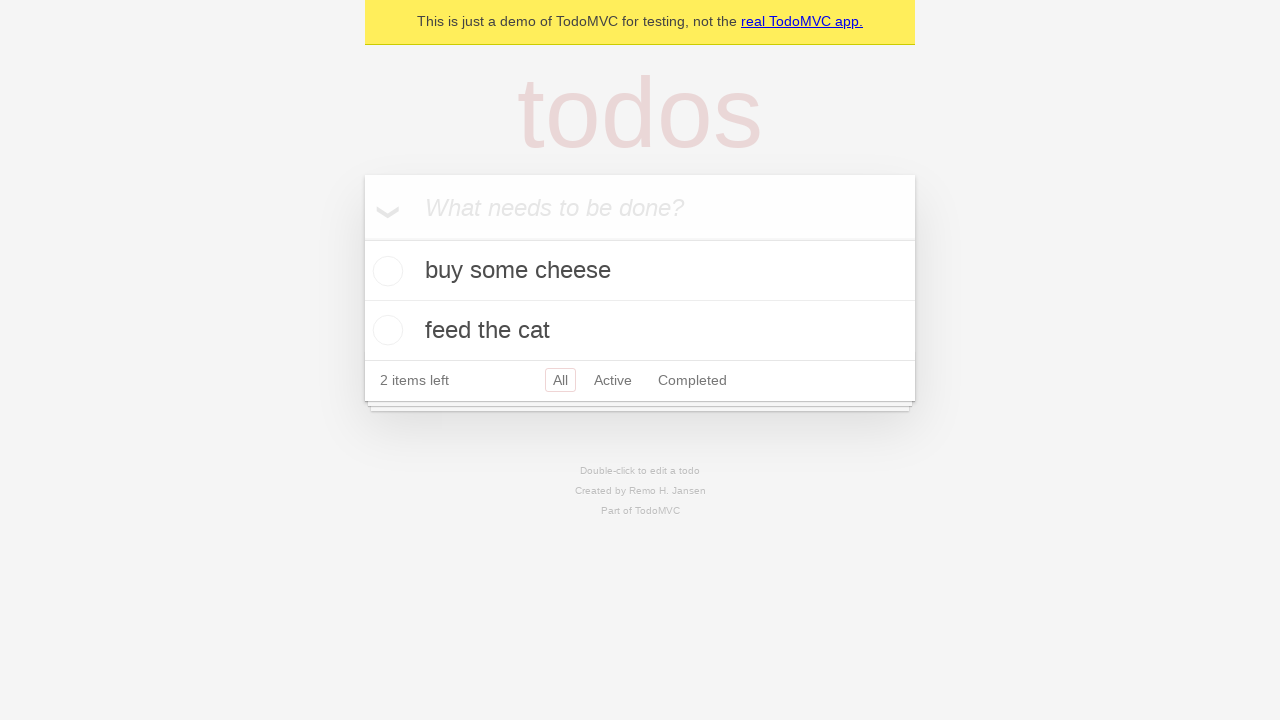

Filled new todo field with 'book a doctors appointment' on internal:attr=[placeholder="What needs to be done?"i]
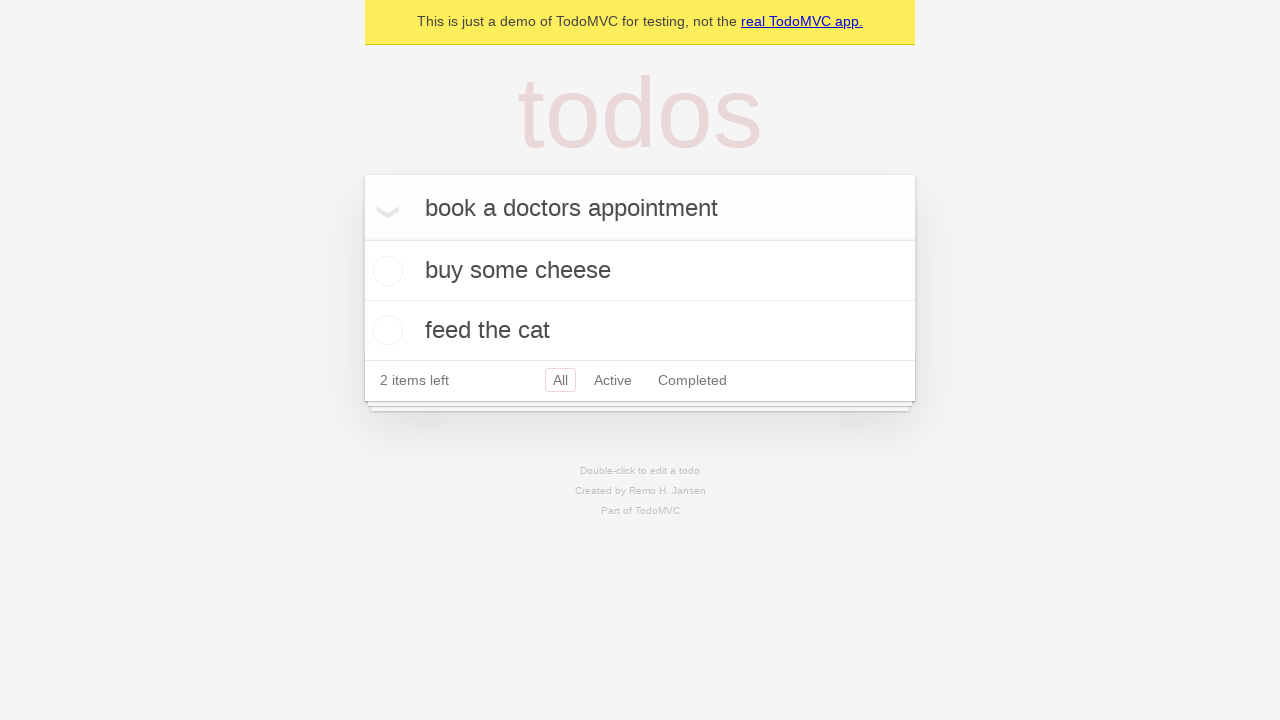

Pressed Enter to create todo 'book a doctors appointment' on internal:attr=[placeholder="What needs to be done?"i]
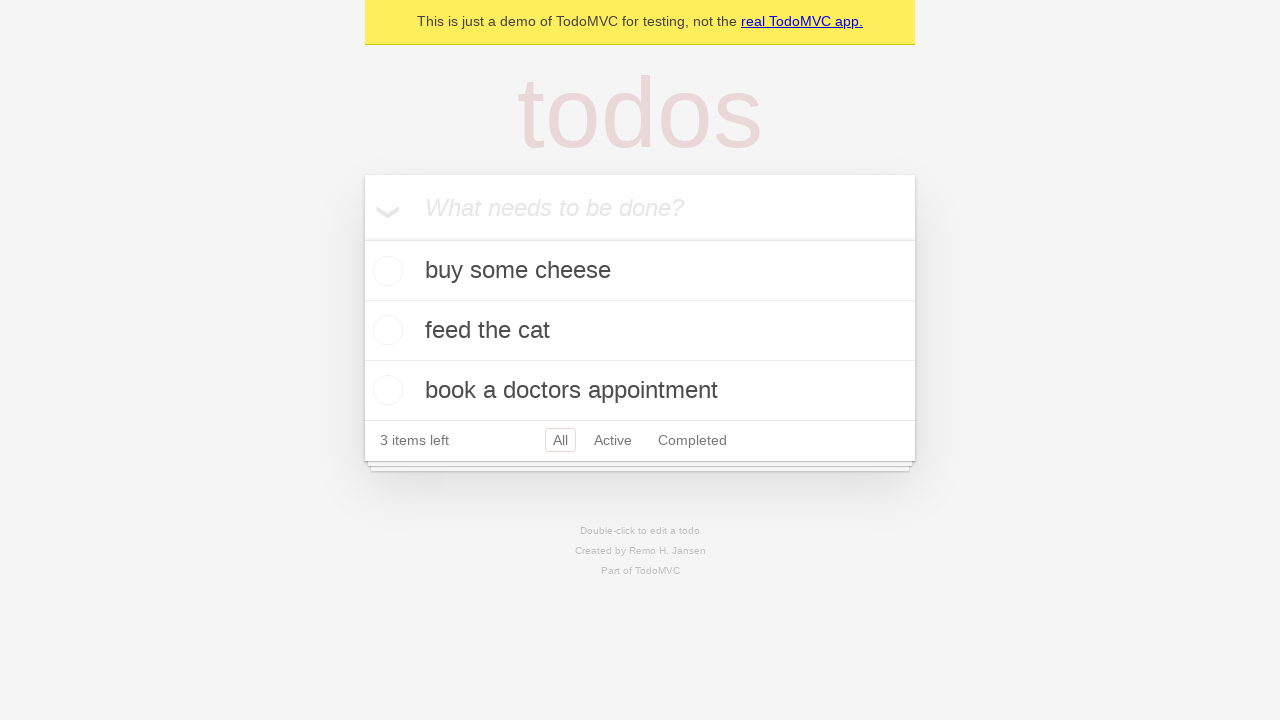

Double-clicked second todo item to enter edit mode at (640, 331) on internal:testid=[data-testid="todo-item"s] >> nth=1
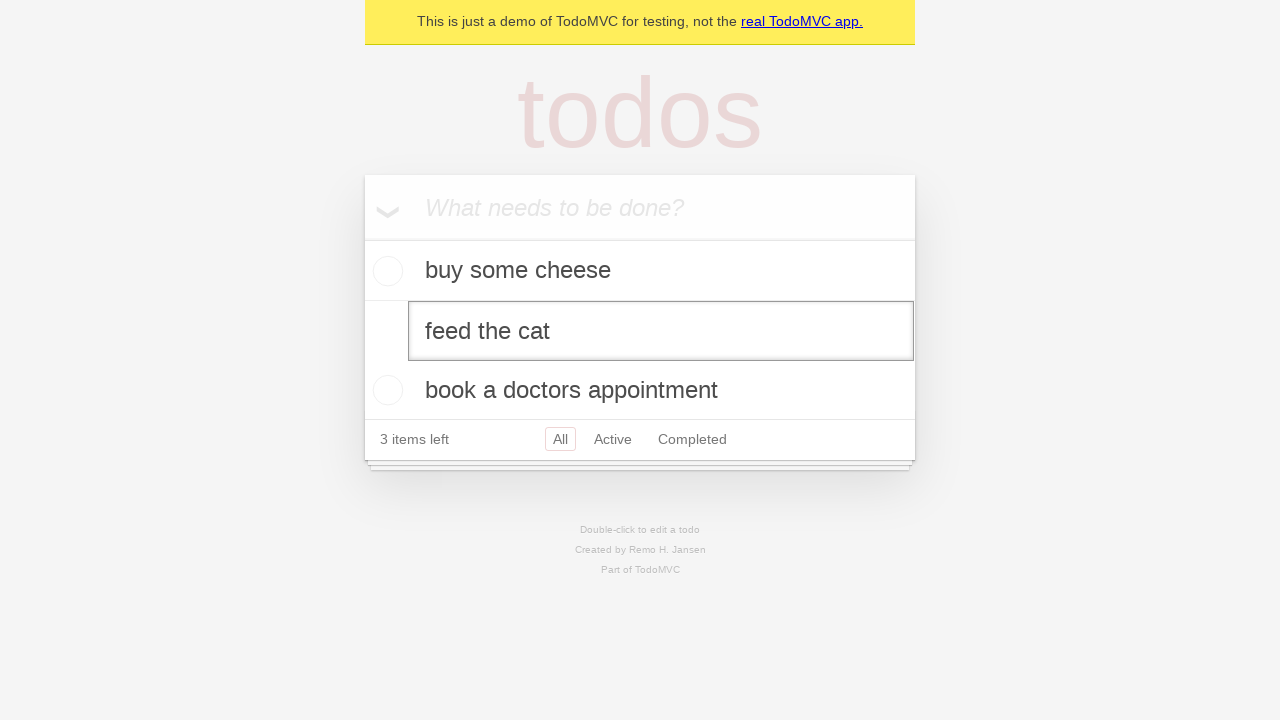

Filled edit textbox with 'buy some sausages' on internal:testid=[data-testid="todo-item"s] >> nth=1 >> internal:role=textbox[nam
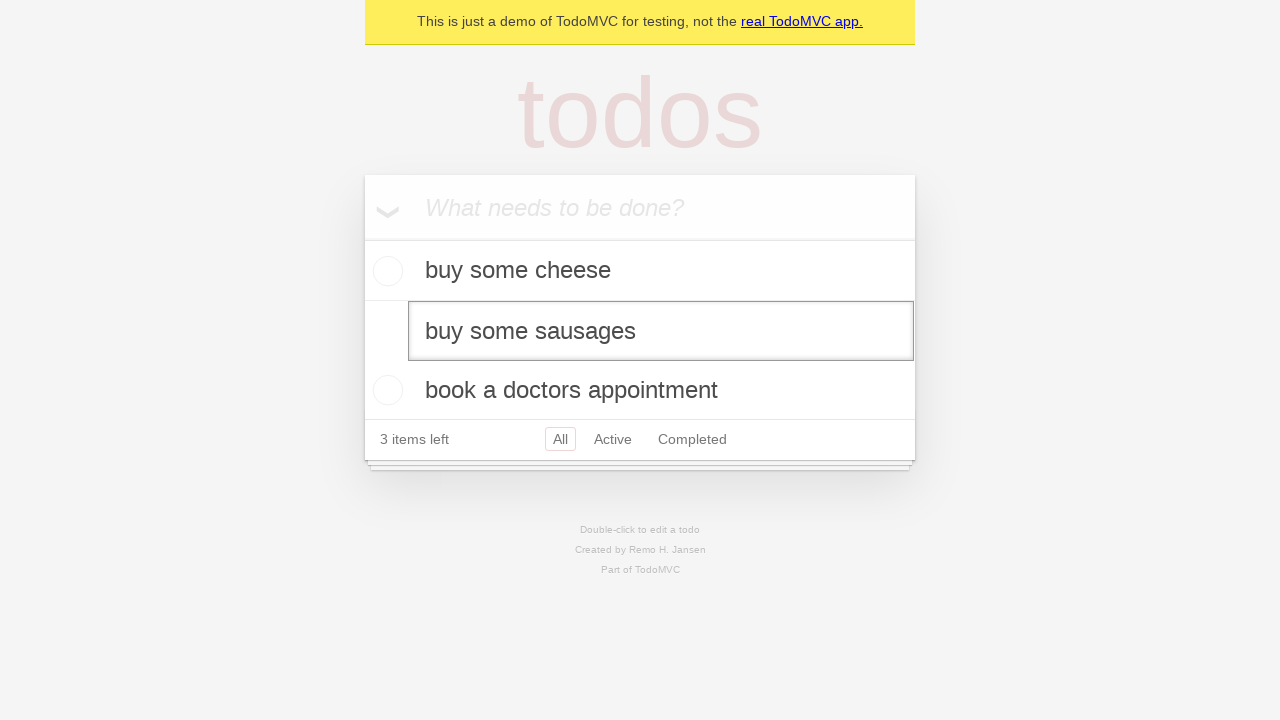

Pressed Escape to cancel edits on internal:testid=[data-testid="todo-item"s] >> nth=1 >> internal:role=textbox[nam
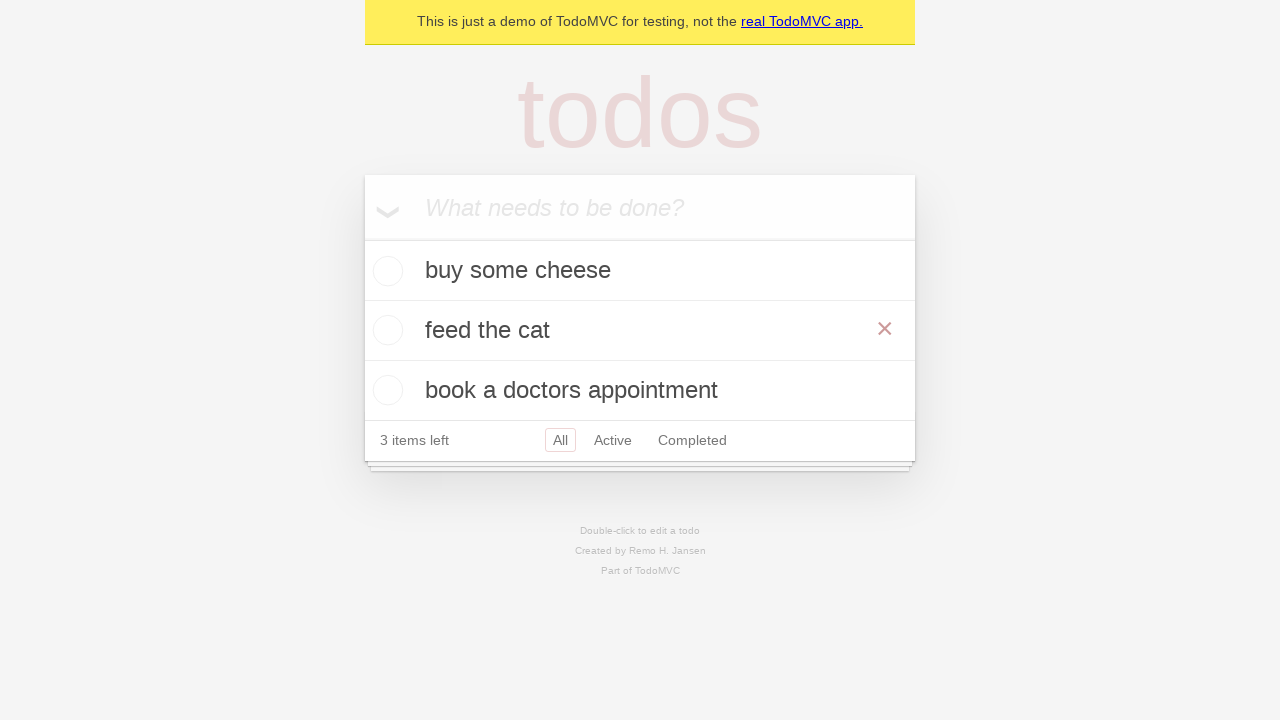

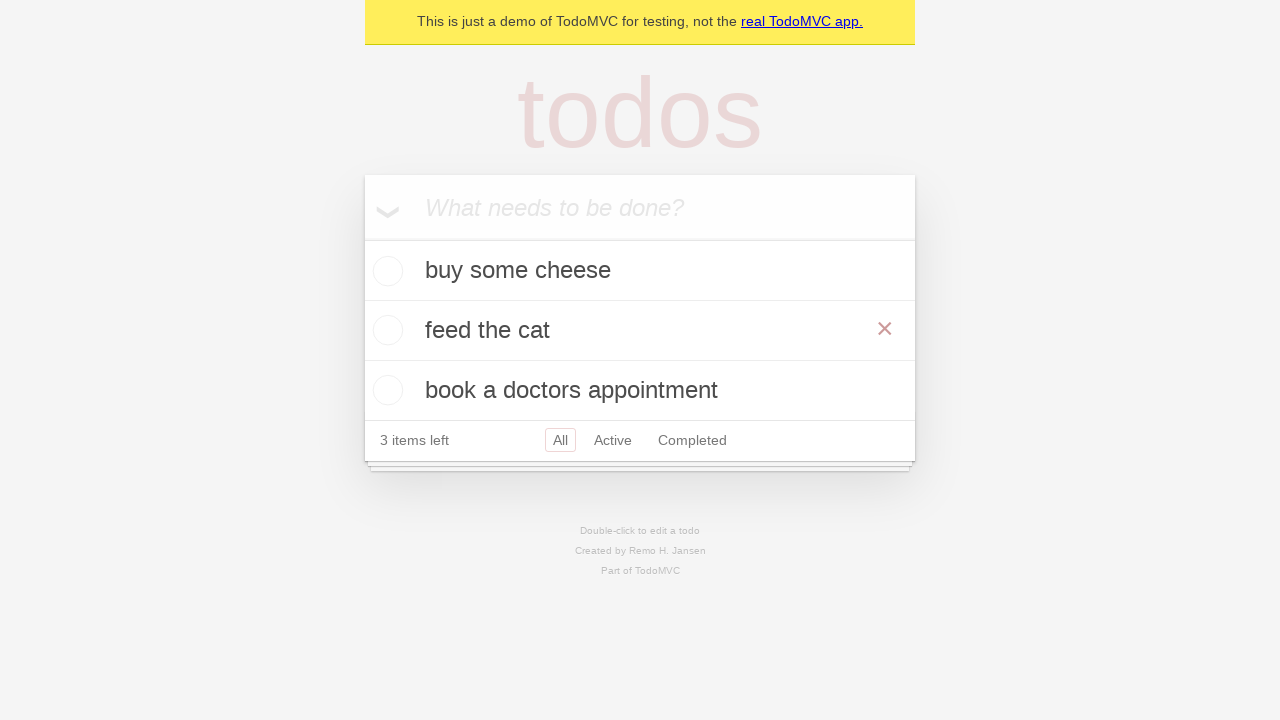